Tests right-click context menu functionality by performing a right-click on an element and verifying the context menu appears with expected options

Starting URL: https://swisnl.github.io/jQuery-contextMenu/demo.html

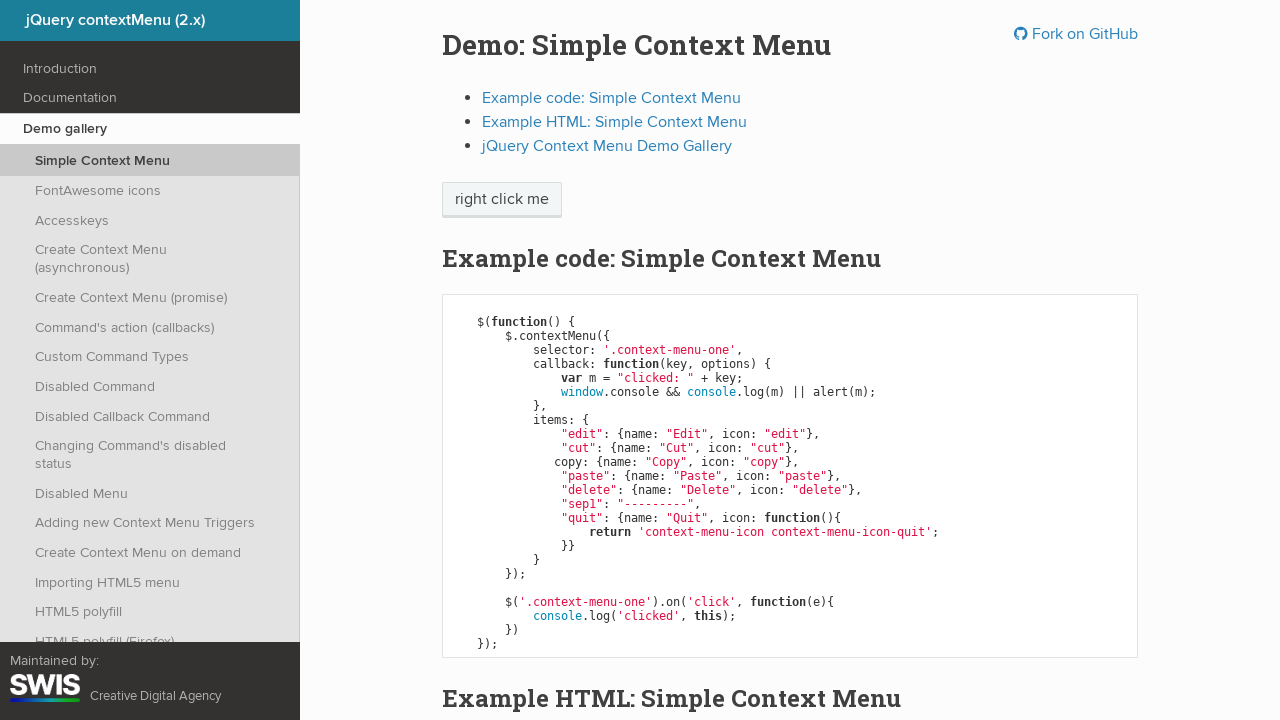

Right-clicked on 'right click me' element to open context menu at (502, 200) on .context-menu-one
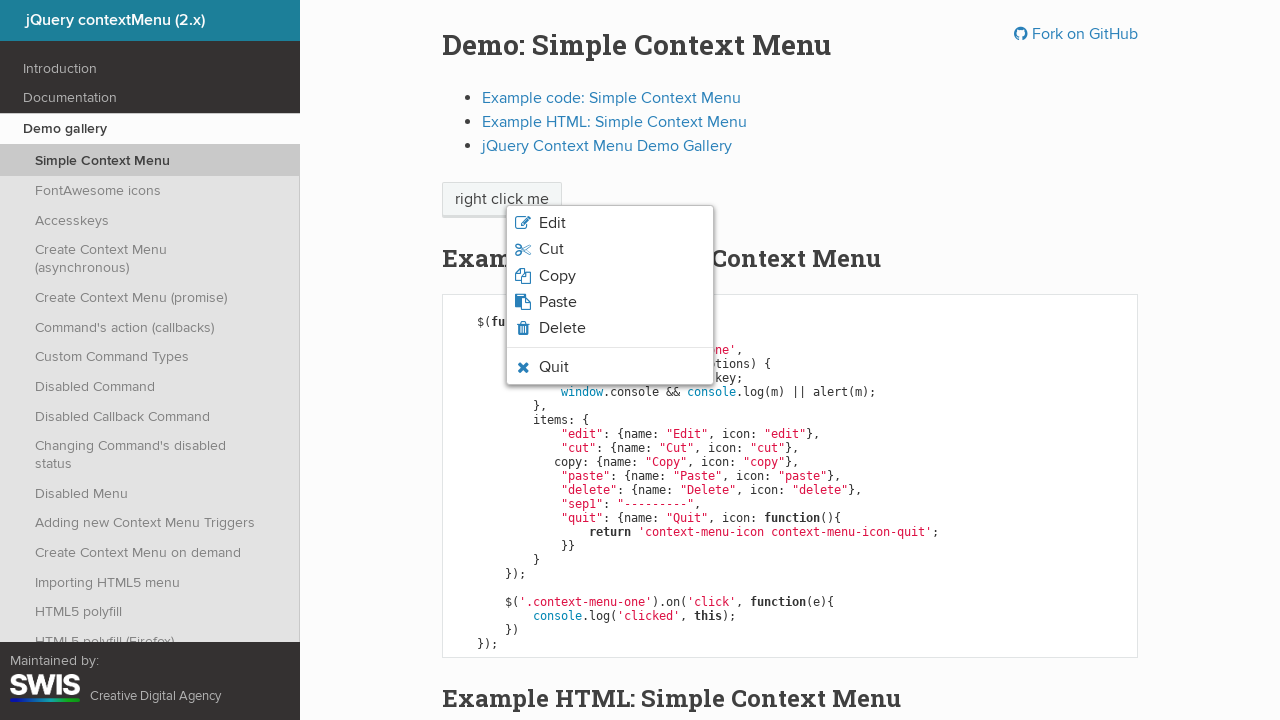

Context menu appeared with copy option visible
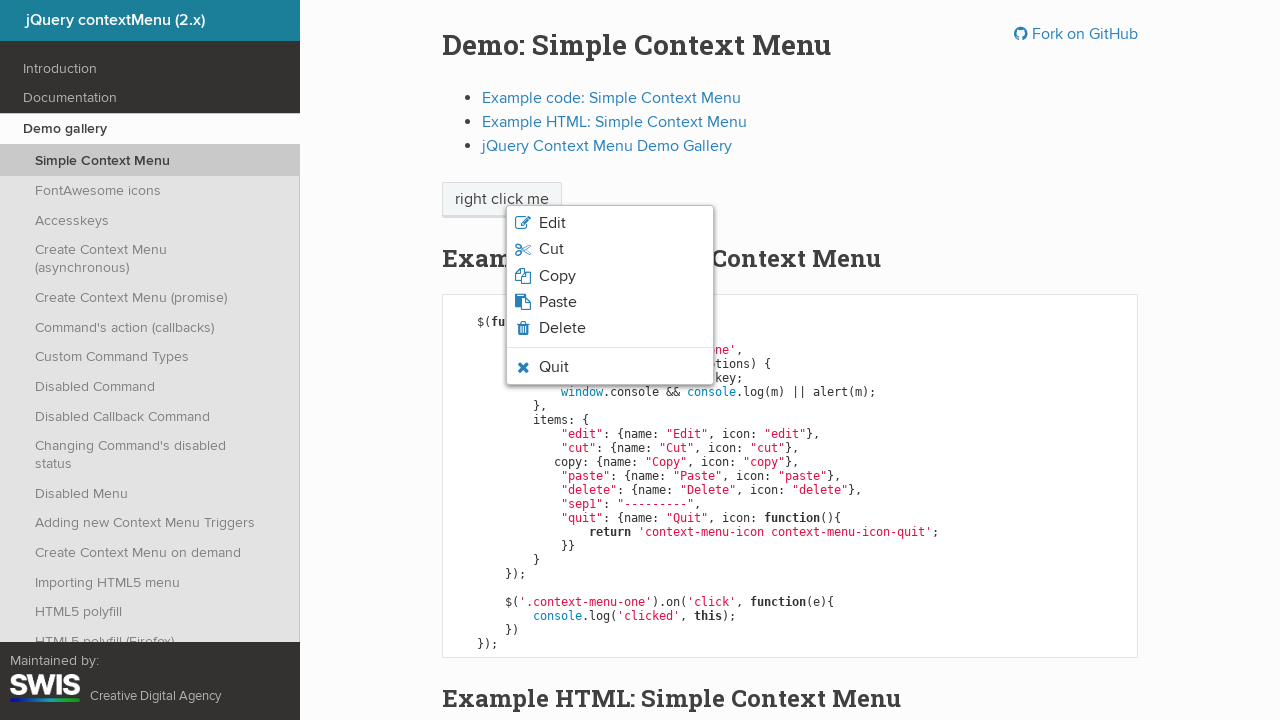

Retrieved text from copy menu item: Copy
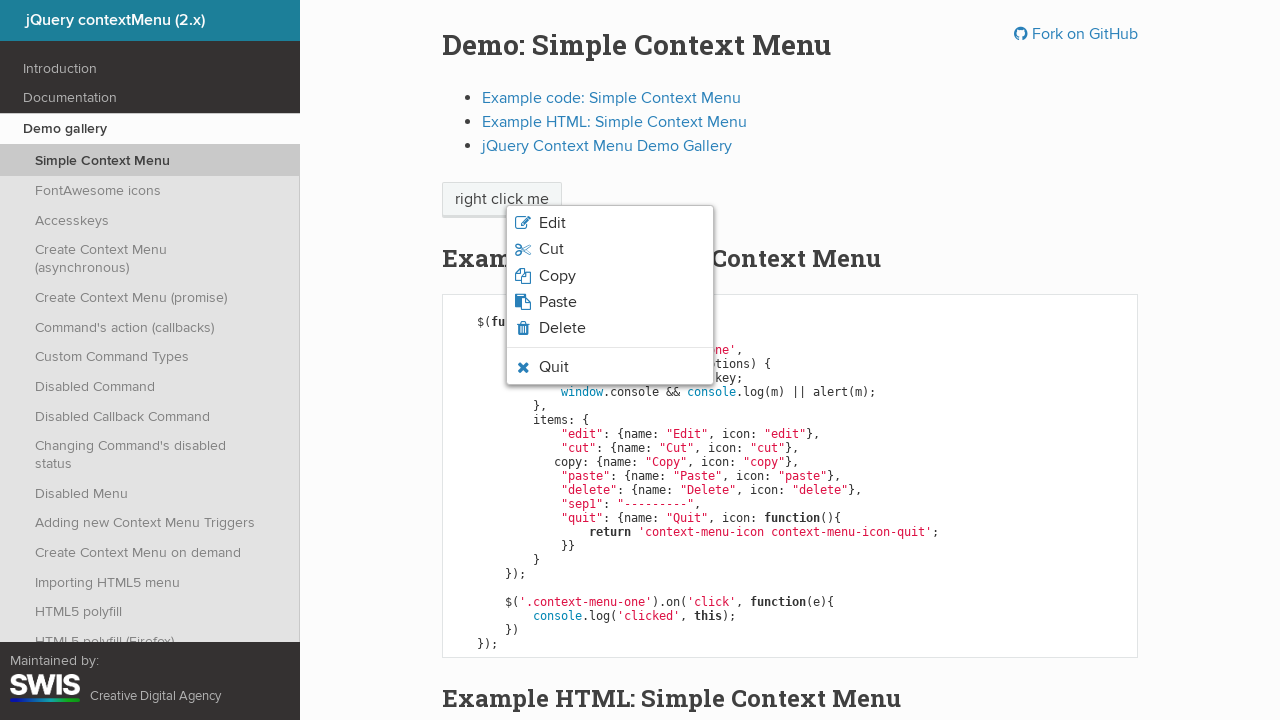

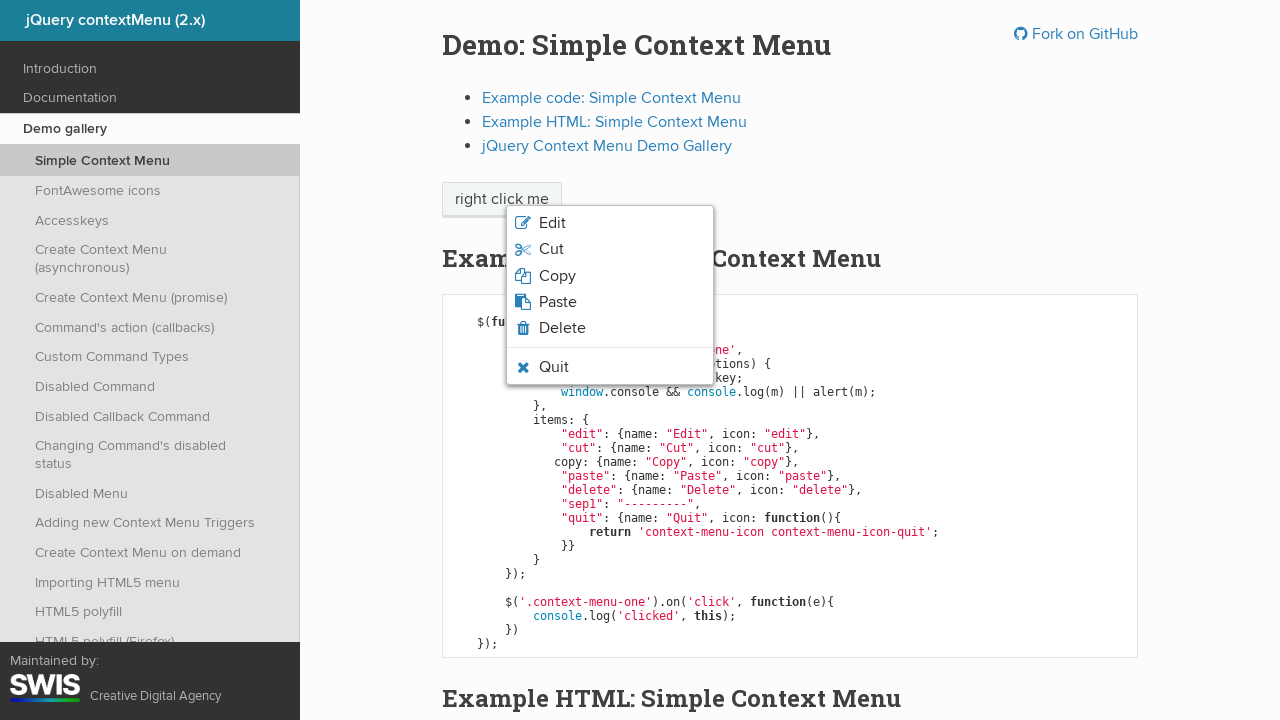